Tests the jQuery UI toggle effect by clicking a button to show/hide content and verifying the text visibility changes

Starting URL: https://jqueryui.com/toggle/

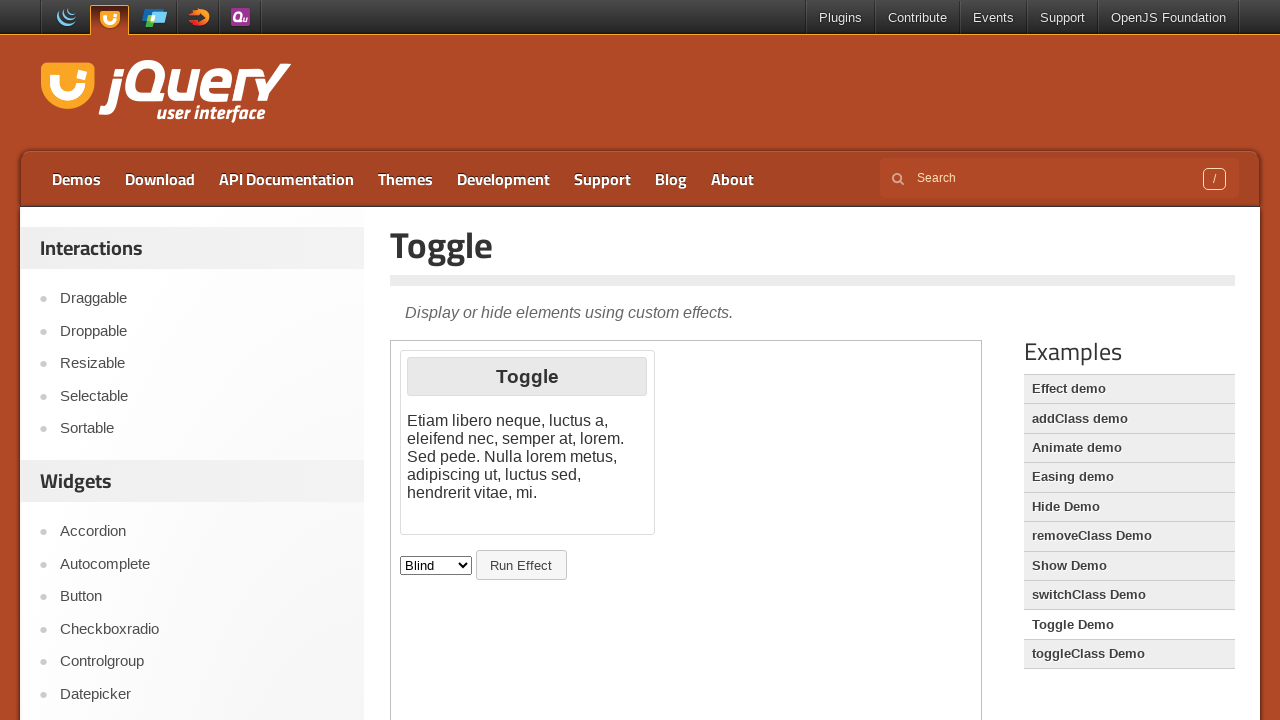

Waited for demo content to load in iframe
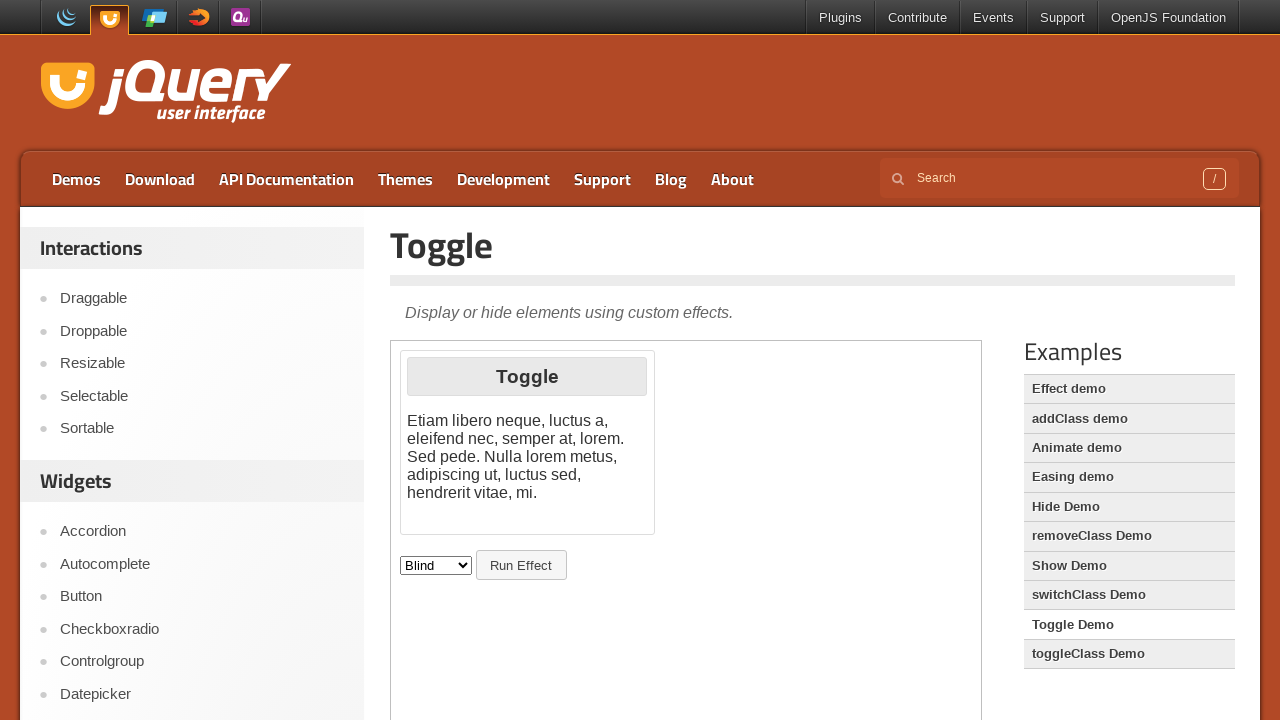

Retrieved initial text content: '
			Etiam libero neque, luctus a, eleifend nec, semper at, lorem. Sed pede. Nulla lorem metus, adipiscing ut, luctus sed, hendrerit vitae, mi.
		'
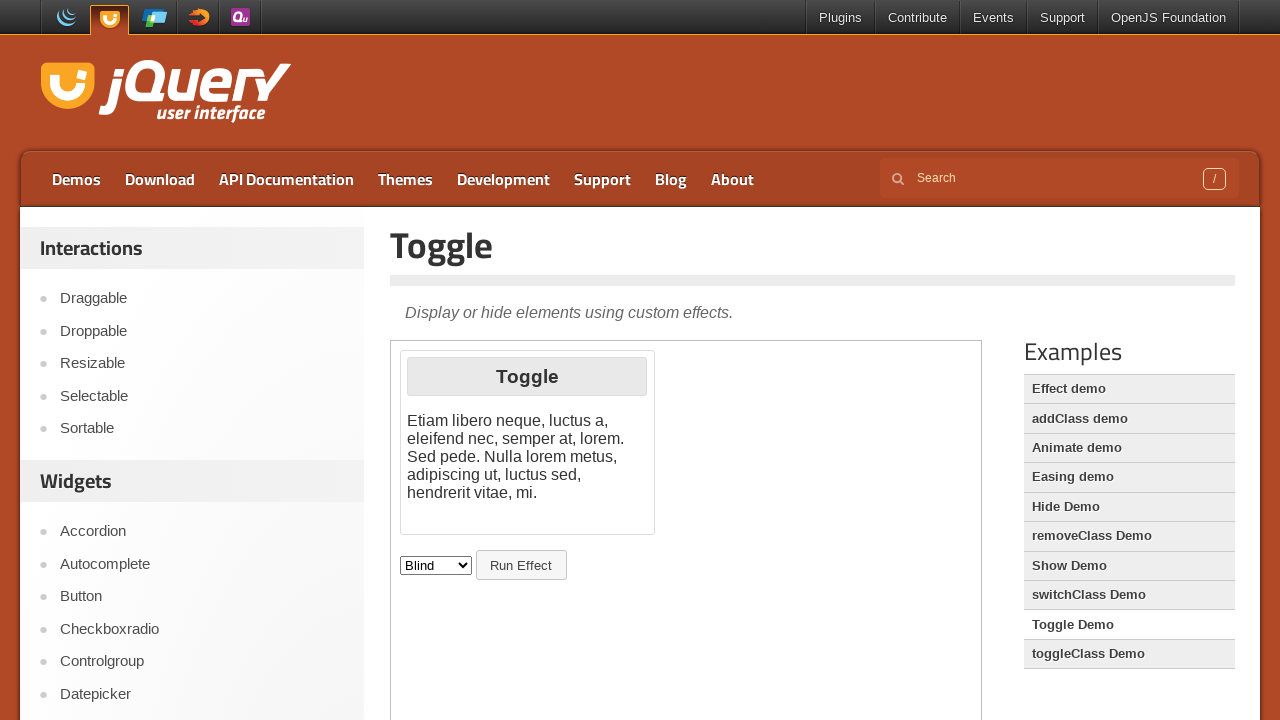

Clicked toggle button to hide effect at (521, 565) on iframe >> nth=0 >> internal:control=enter-frame >> xpath=//*[@id='button']
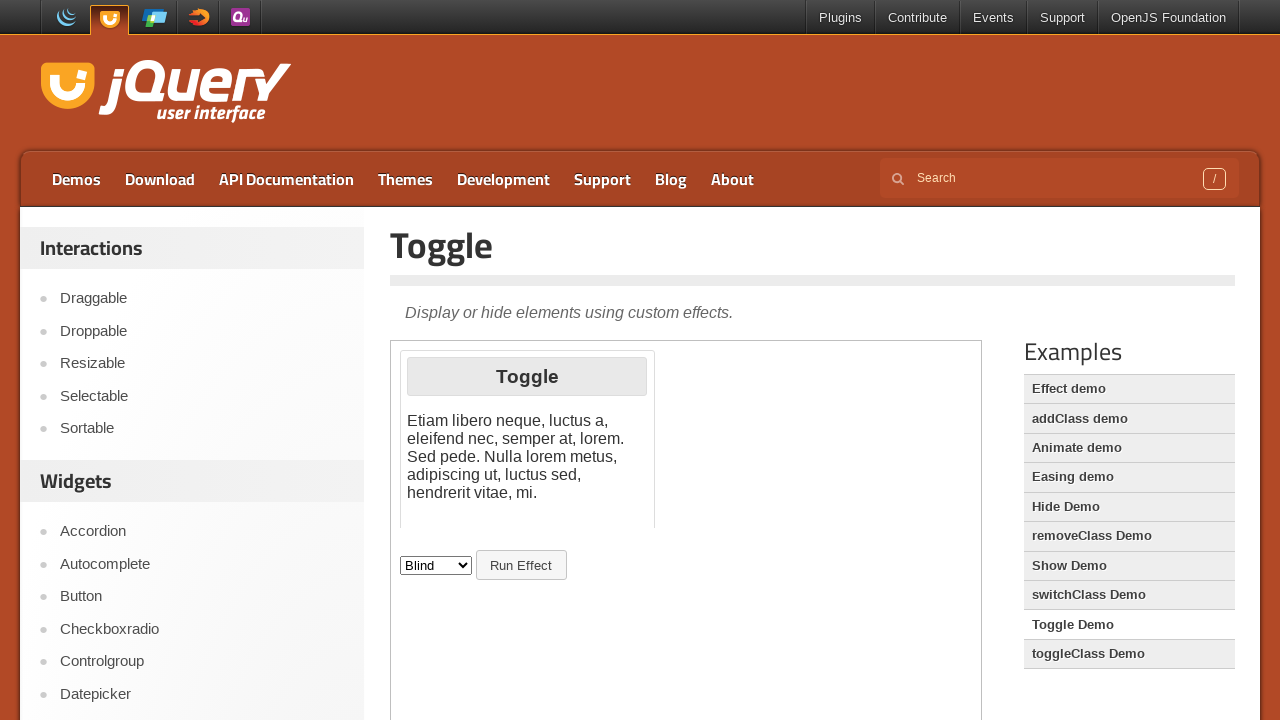

Waited 5 seconds for hide animation to complete
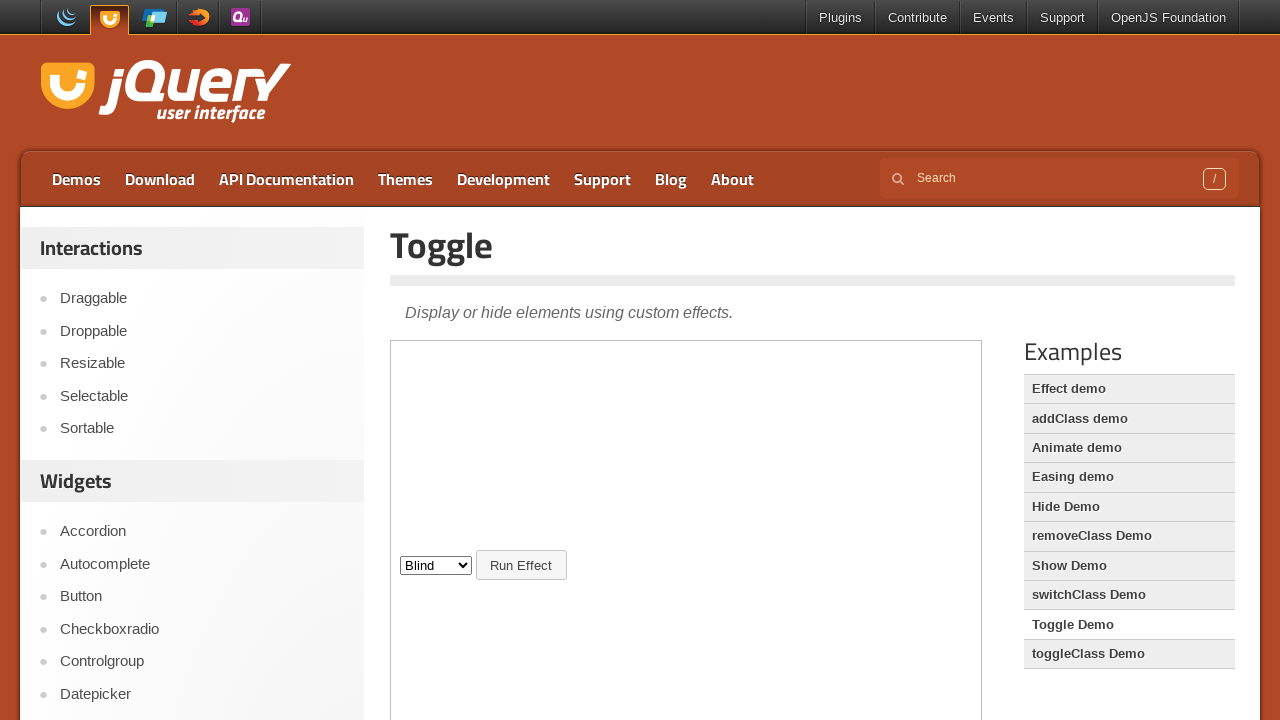

Clicked toggle button to show effect at (521, 565) on iframe >> nth=0 >> internal:control=enter-frame >> xpath=//*[@id='button']
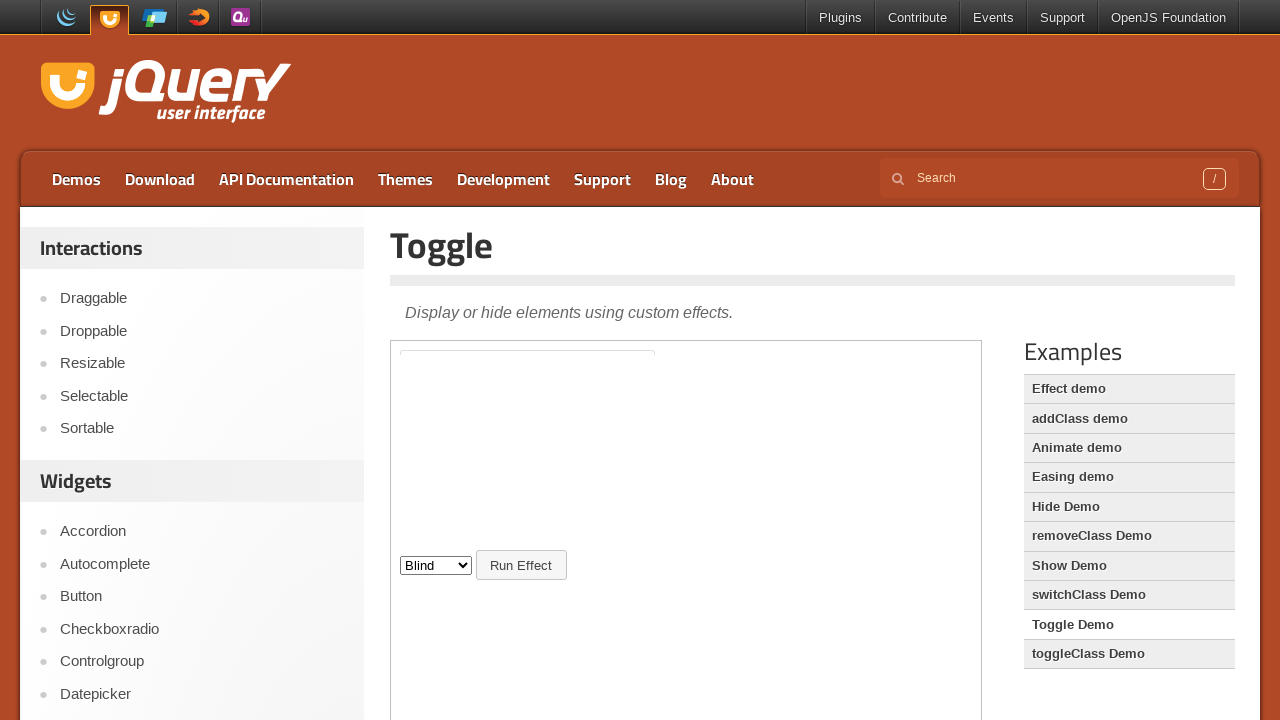

Waited 5 seconds for show animation to complete
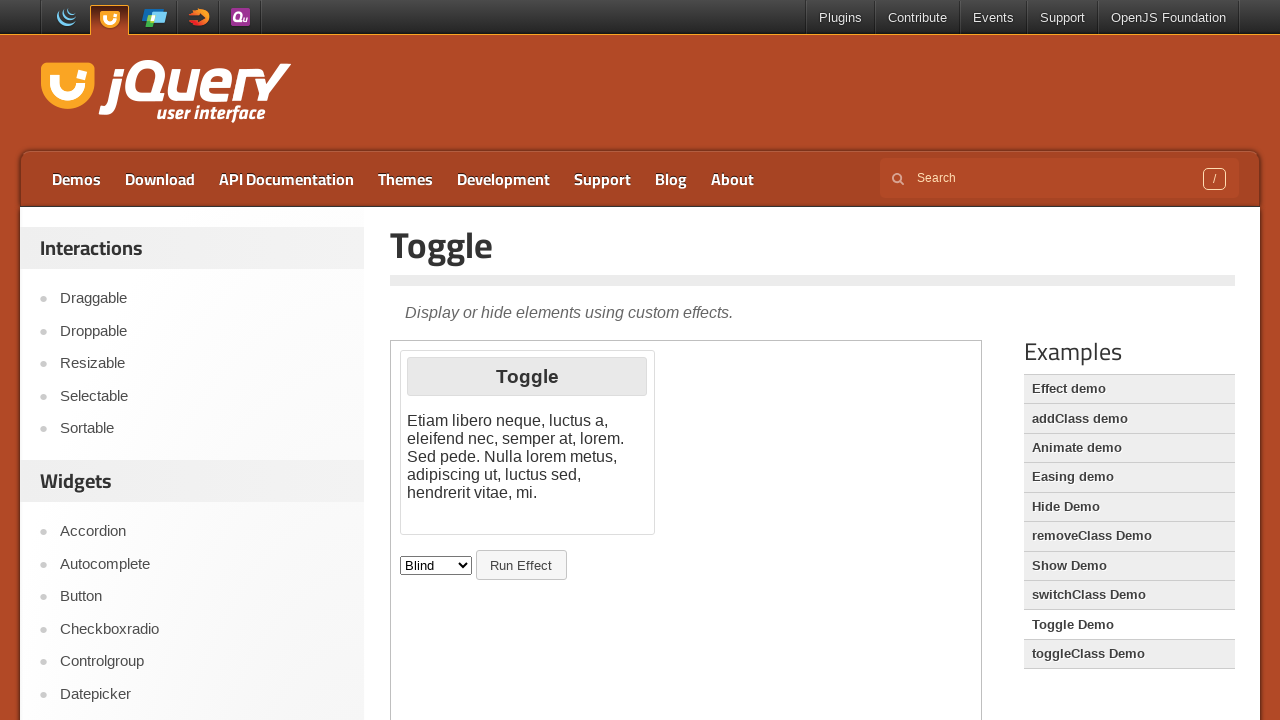

Retrieved final text content: '
			Etiam libero neque, luctus a, eleifend nec, semper at, lorem. Sed pede. Nulla lorem metus, adipiscing ut, luctus sed, hendrerit vitae, mi.
		' to verify visibility restored
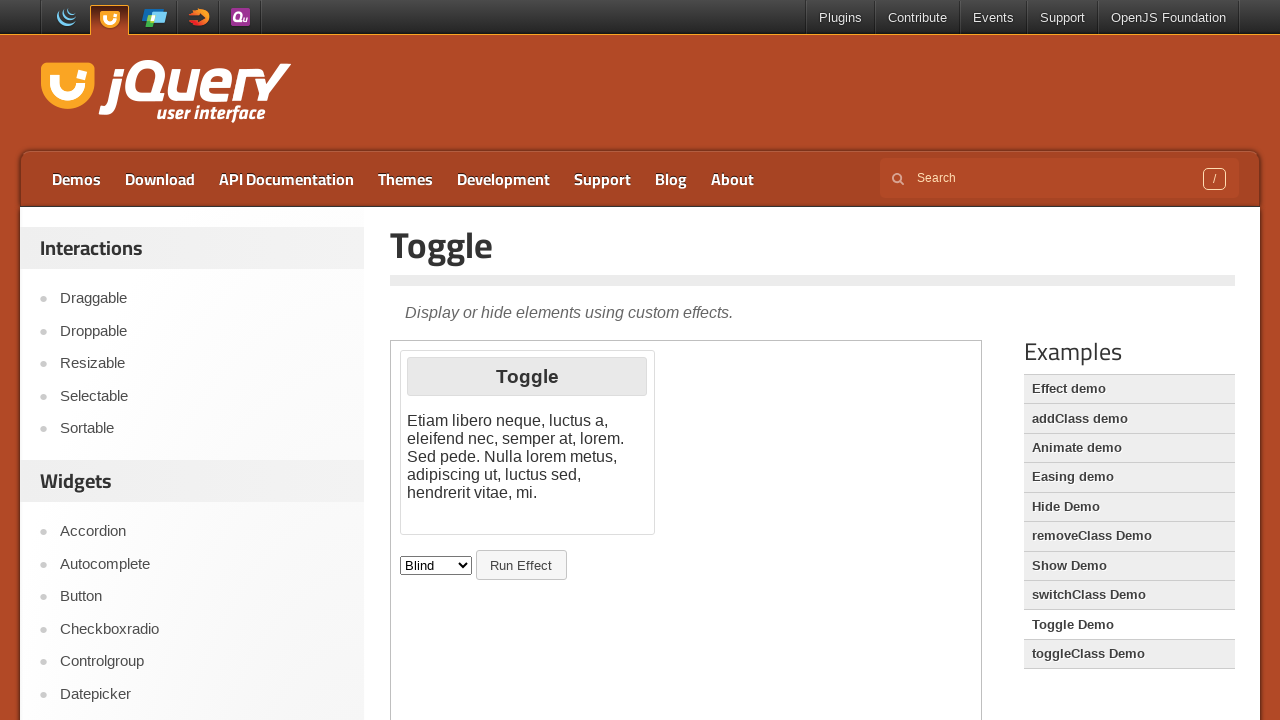

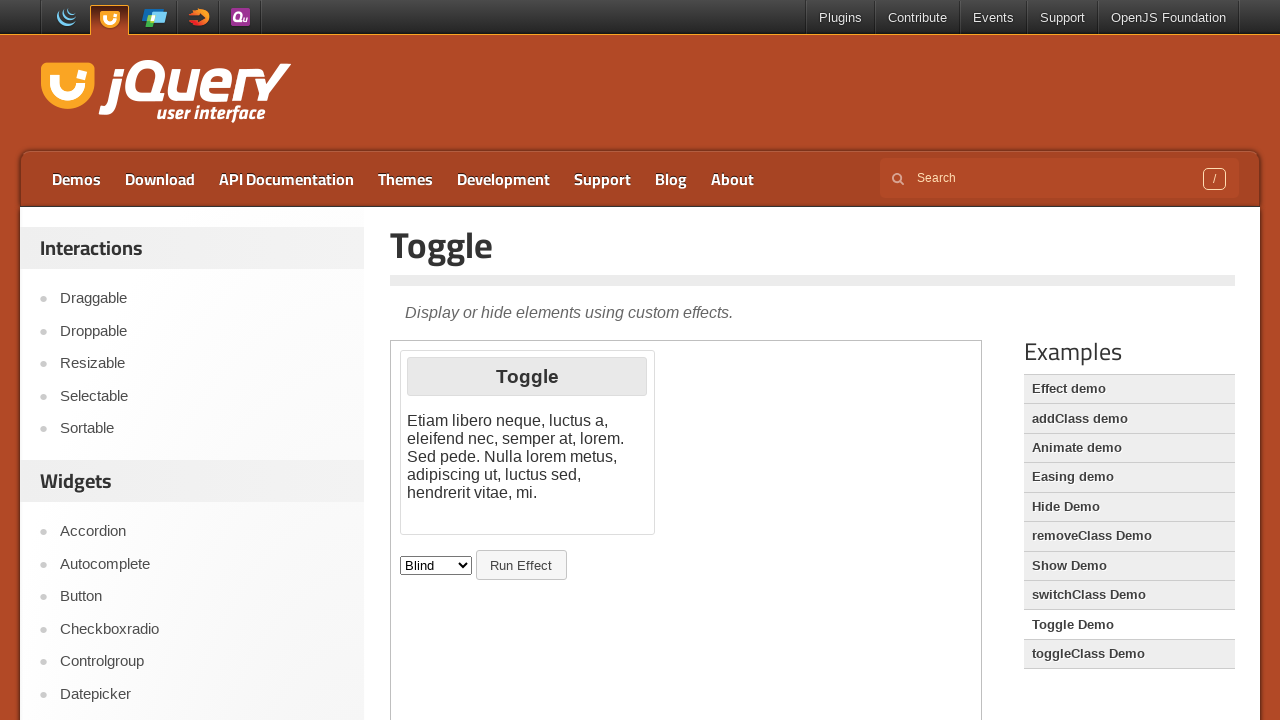